Navigates to the products page and views the details of the first product

Starting URL: http://automationexercise.com

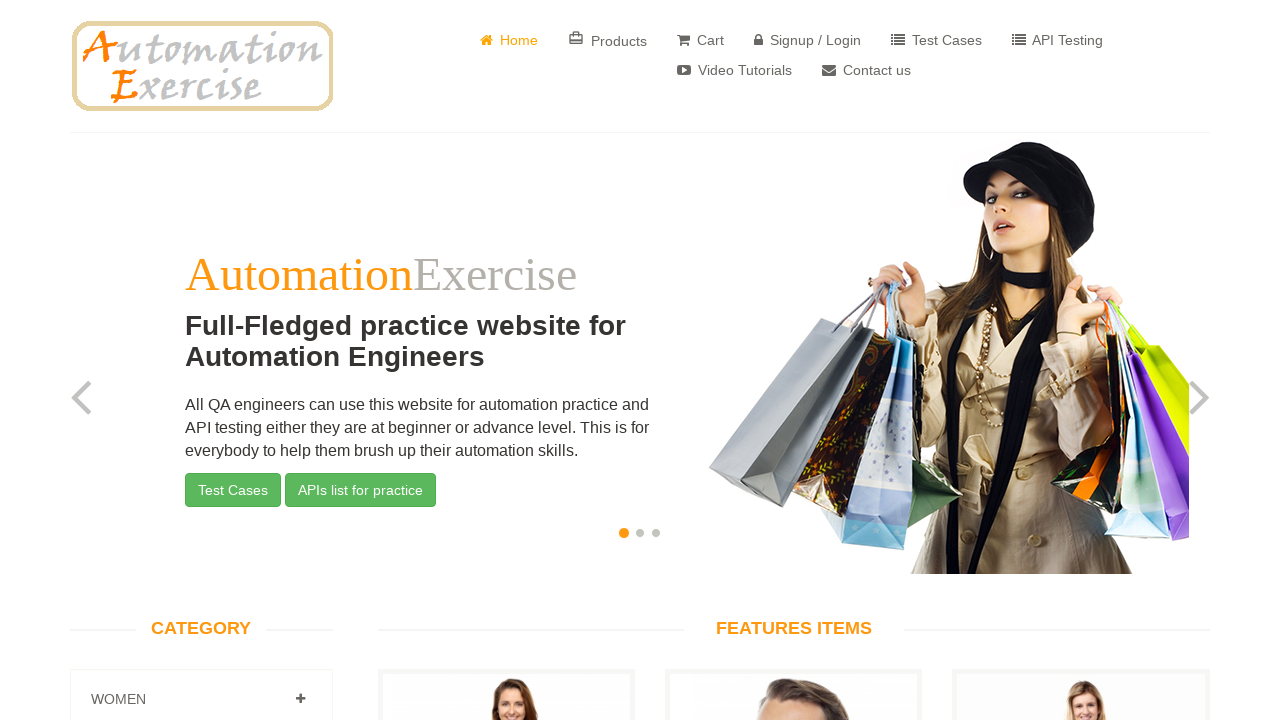

Clicked Products button in navigation at (608, 40) on xpath=//a[contains(text(),'Products')]
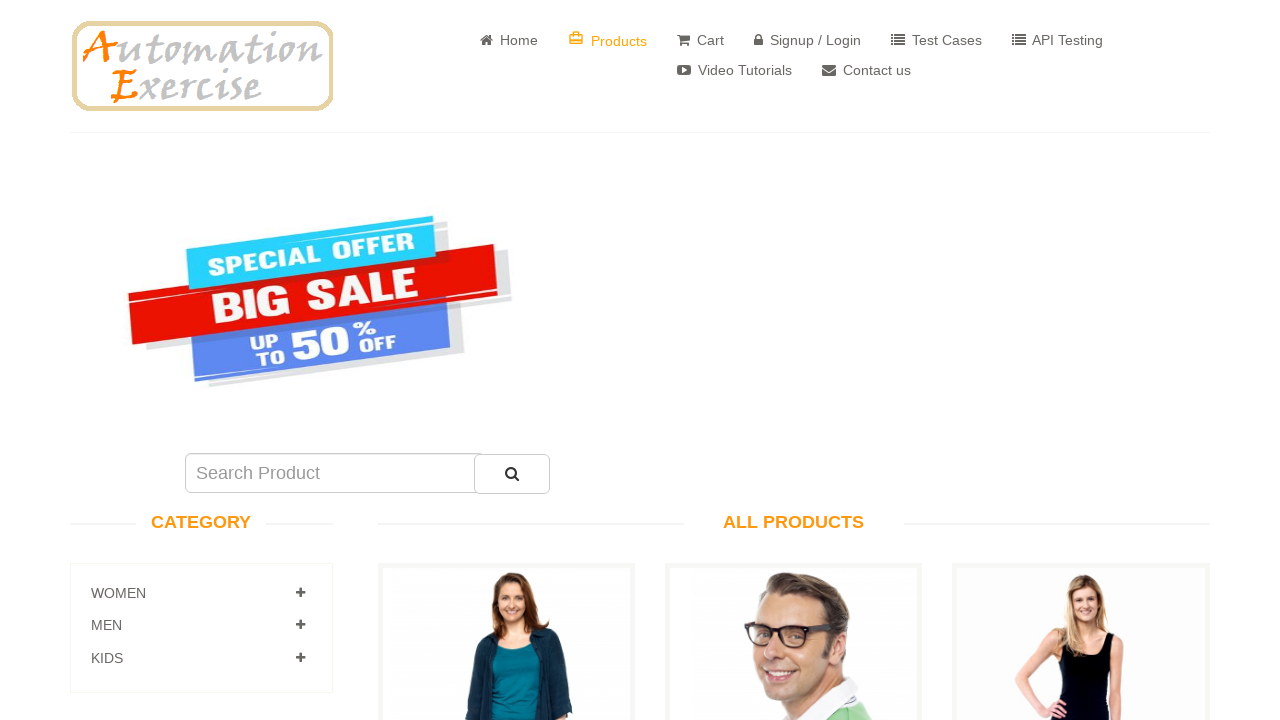

Clicked View Product link for the first product at (506, 361) on (//a[contains(text(),'View Product')])[1]
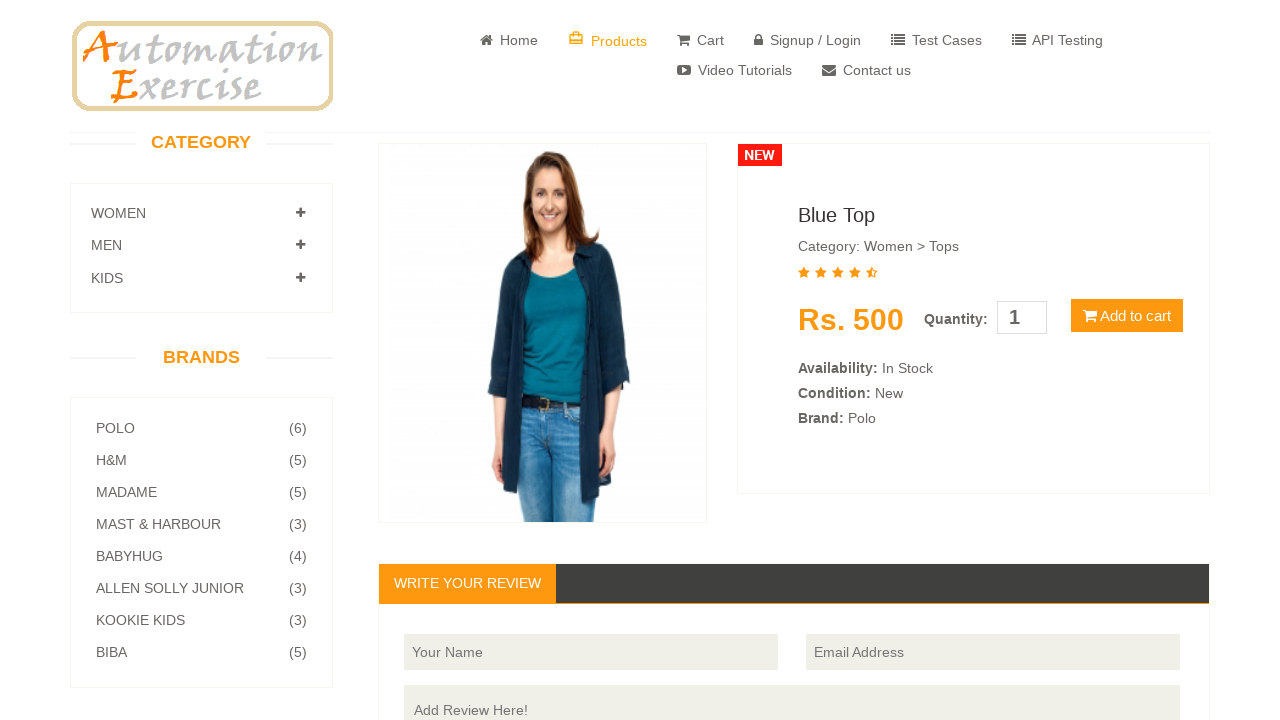

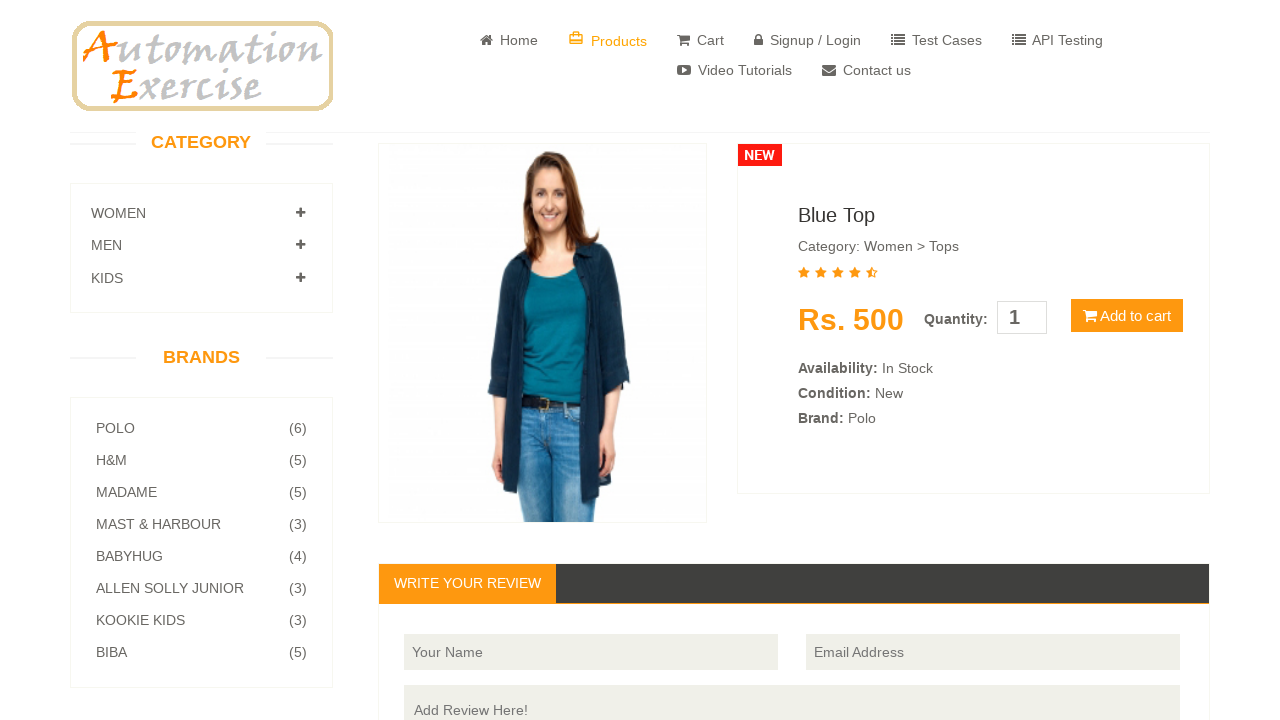